Tests dropdown functionality by navigating to the dropdown page and selecting "Option 2" from the dropdown menu

Starting URL: https://the-internet.herokuapp.com/

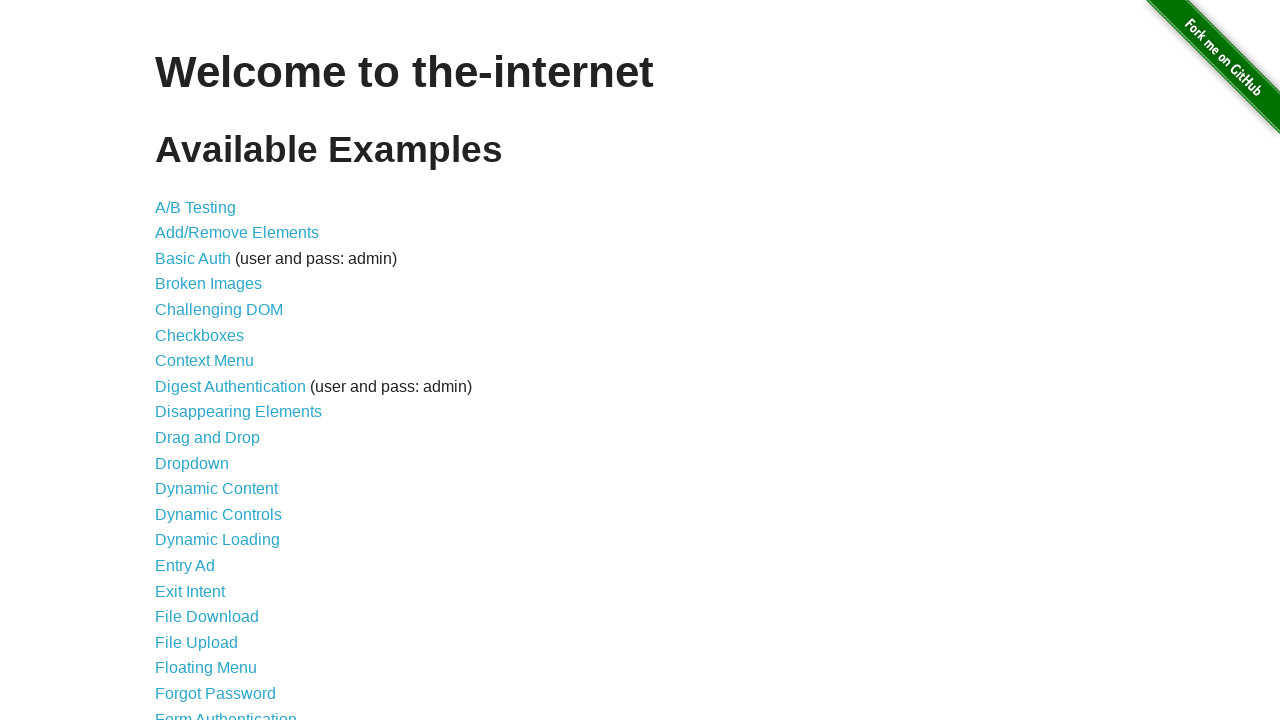

Navigated to the-internet.herokuapp.com homepage
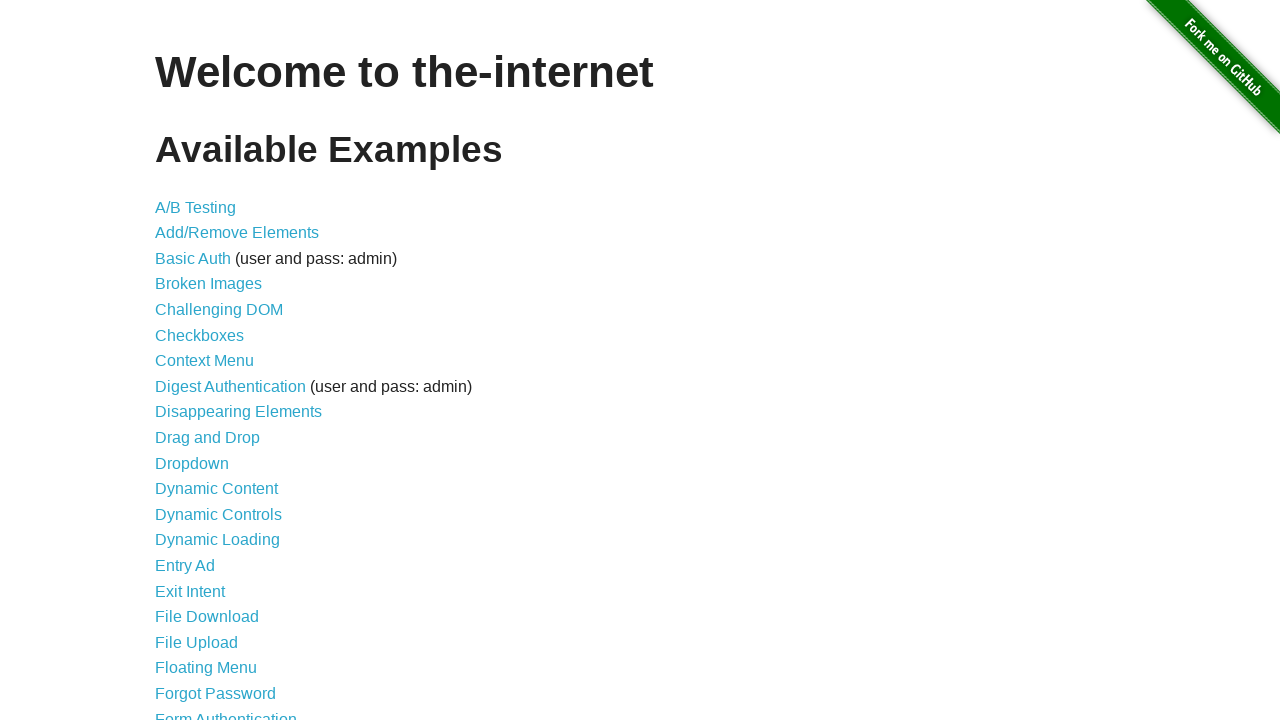

Clicked on Dropdown link at (192, 463) on text=Dropdown
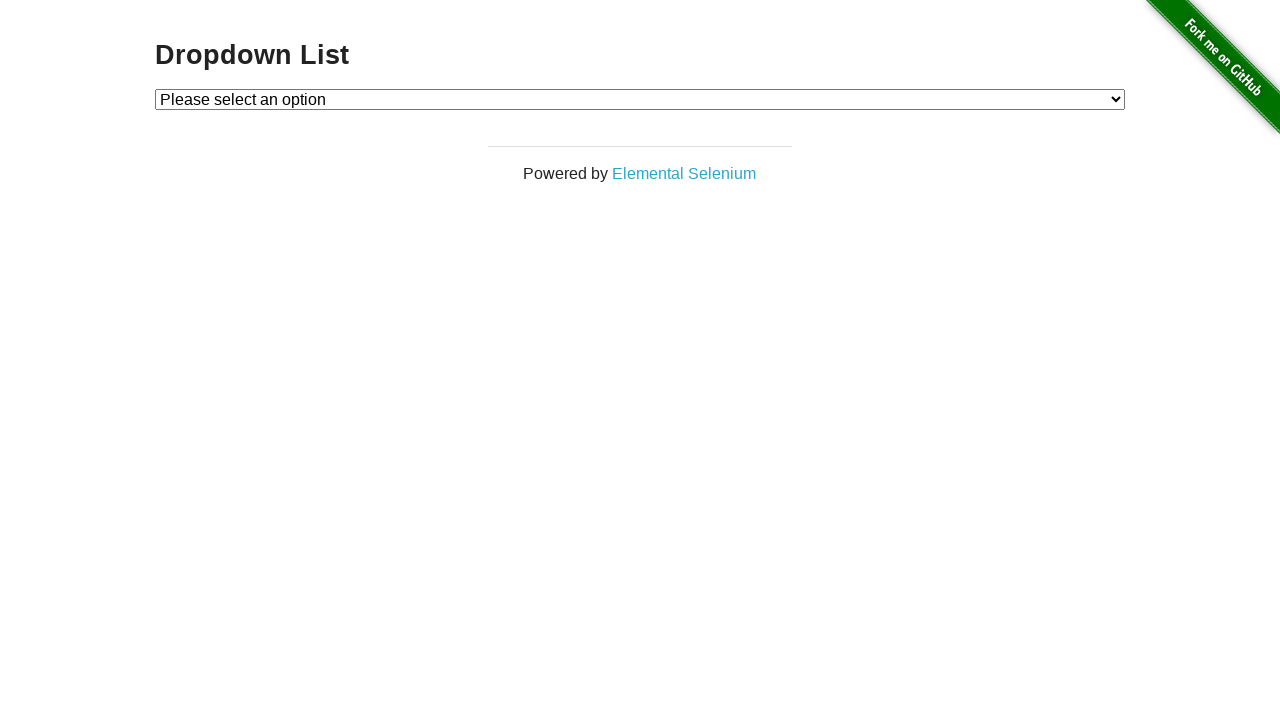

Selected 'Option 2' from the dropdown menu on select#dropdown
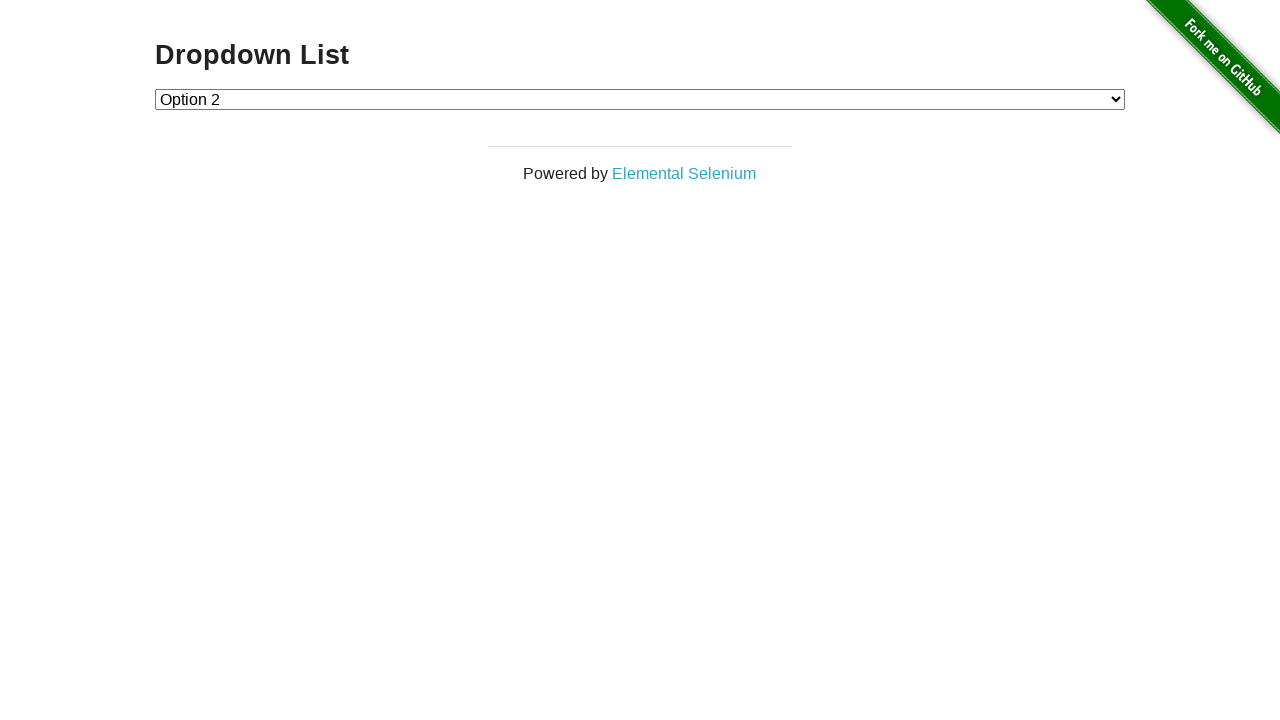

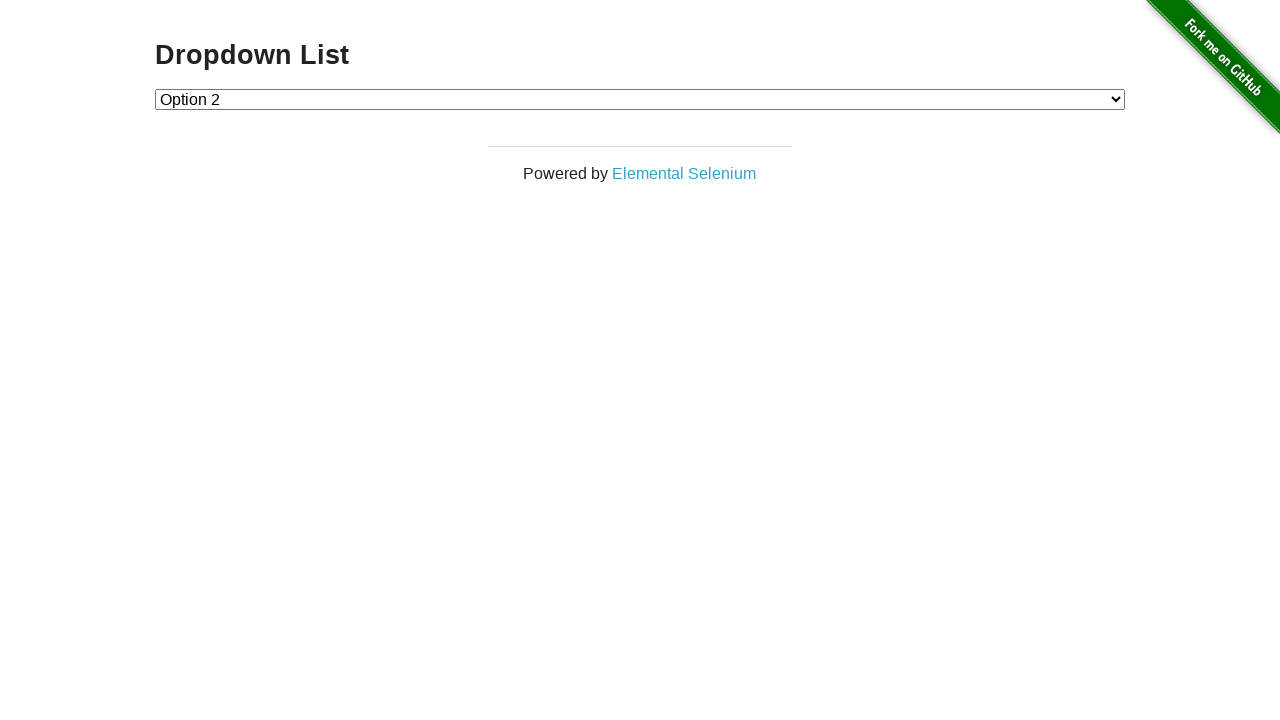